Tests file upload functionality by selecting a file through a file input element on a sample form page.

Starting URL: https://krninformatix.com/sample.html

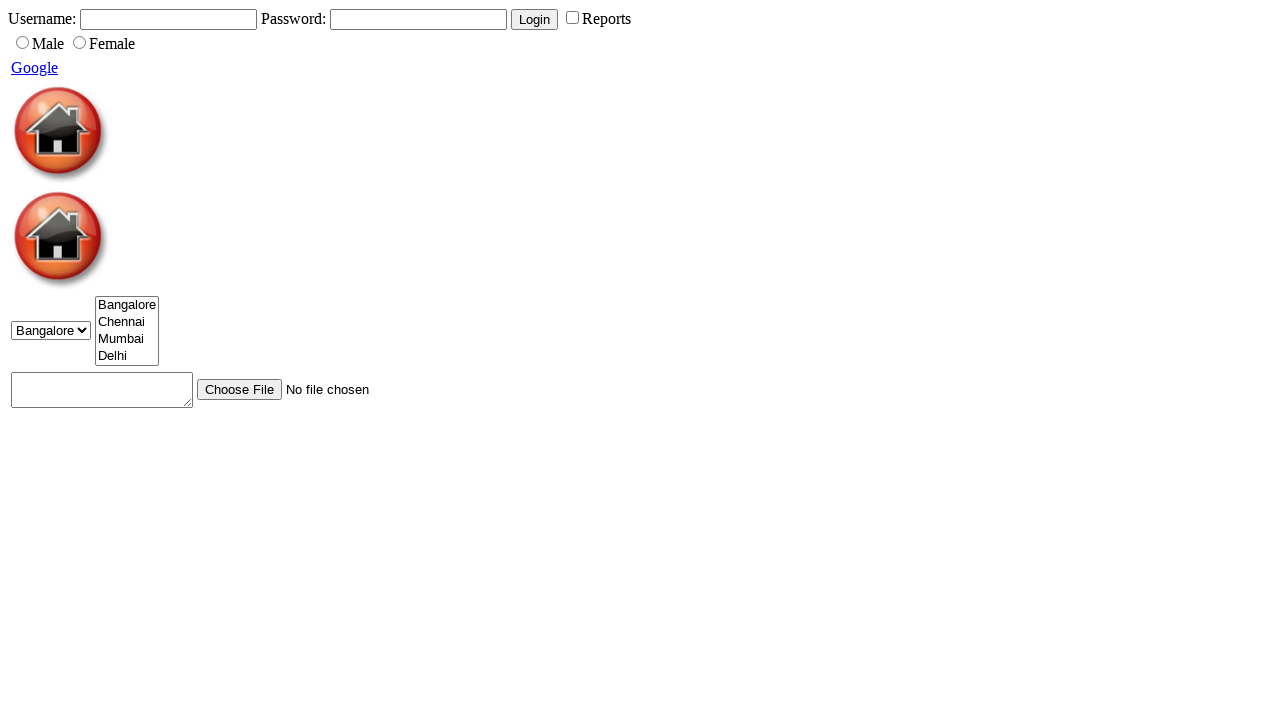

Created temporary test file for upload at /tmp/test_upload_image.txt
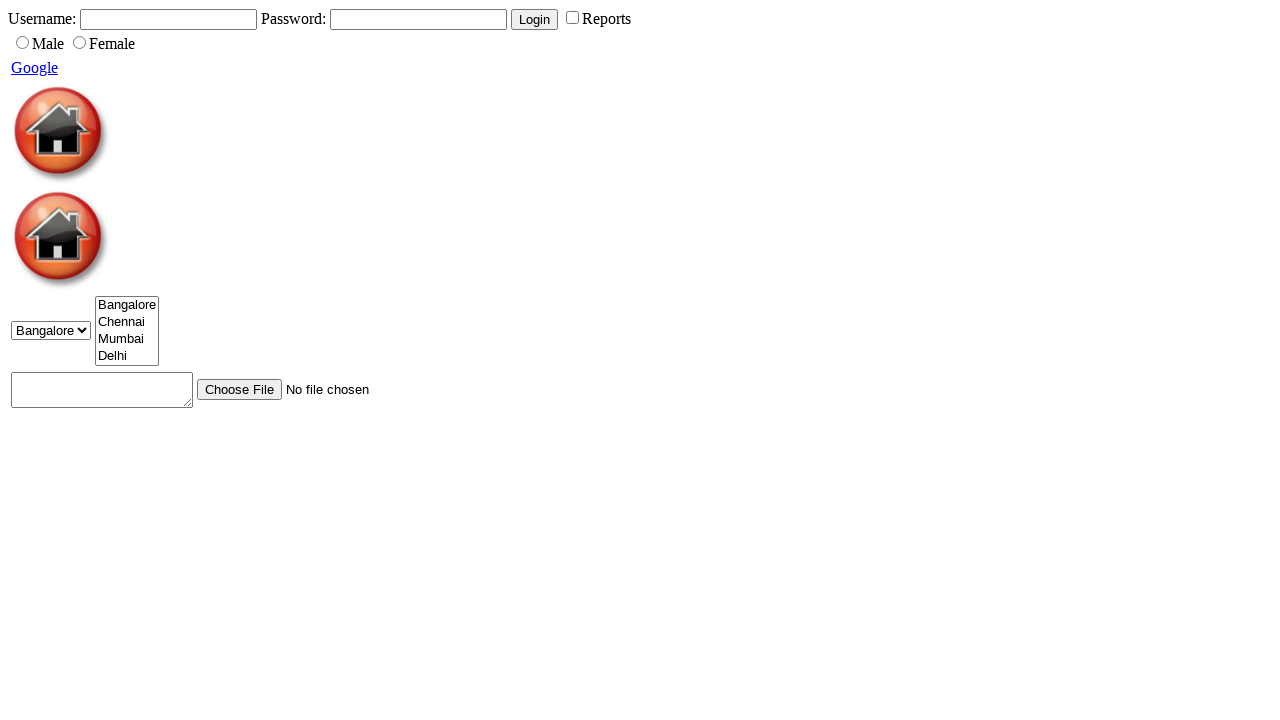

Selected test file through file input element with id 'brow'
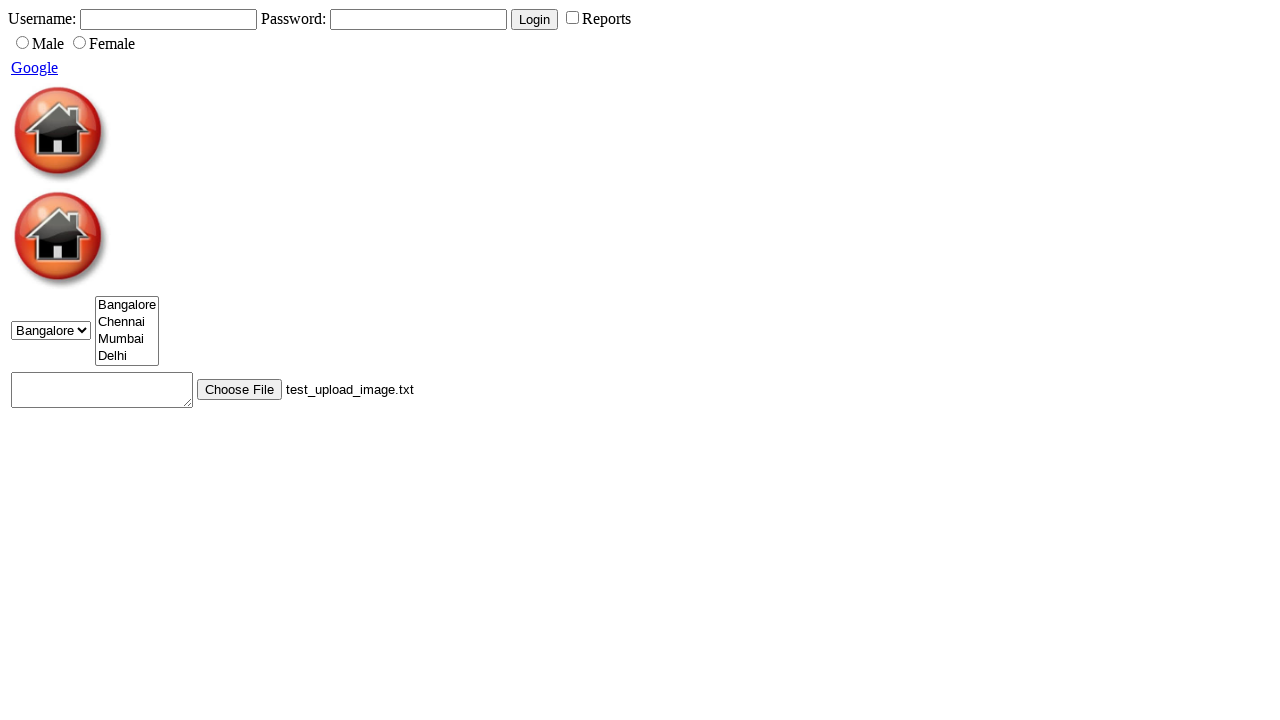

Waited for file upload to be processed
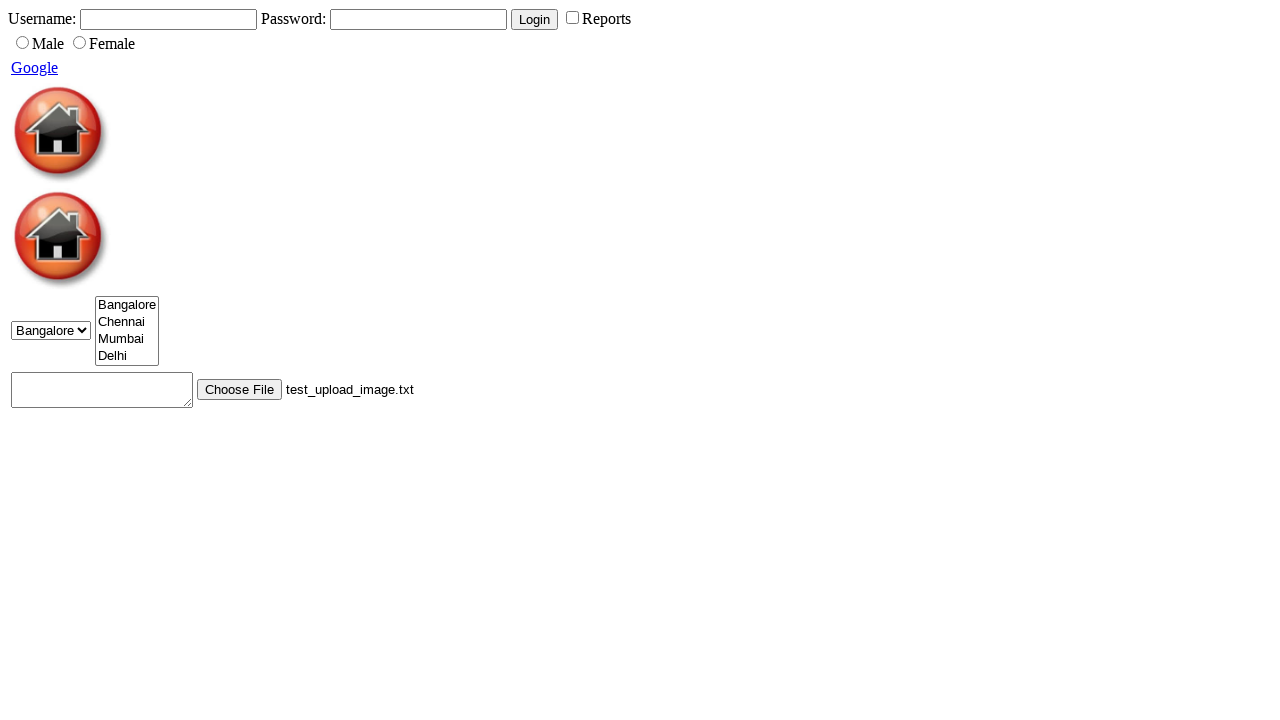

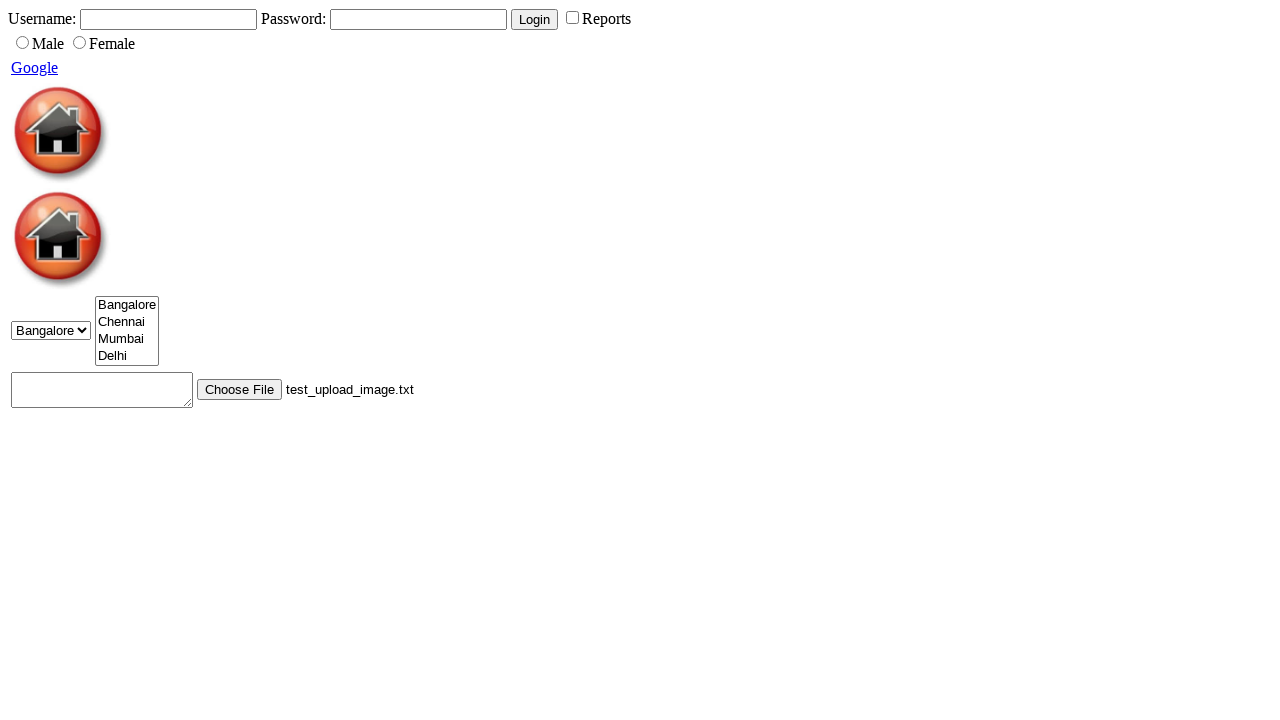